Tests dropdown menu interaction by selecting an option from a car selection dropdown using the value attribute

Starting URL: https://automationtesting.co.uk/dropdown.html

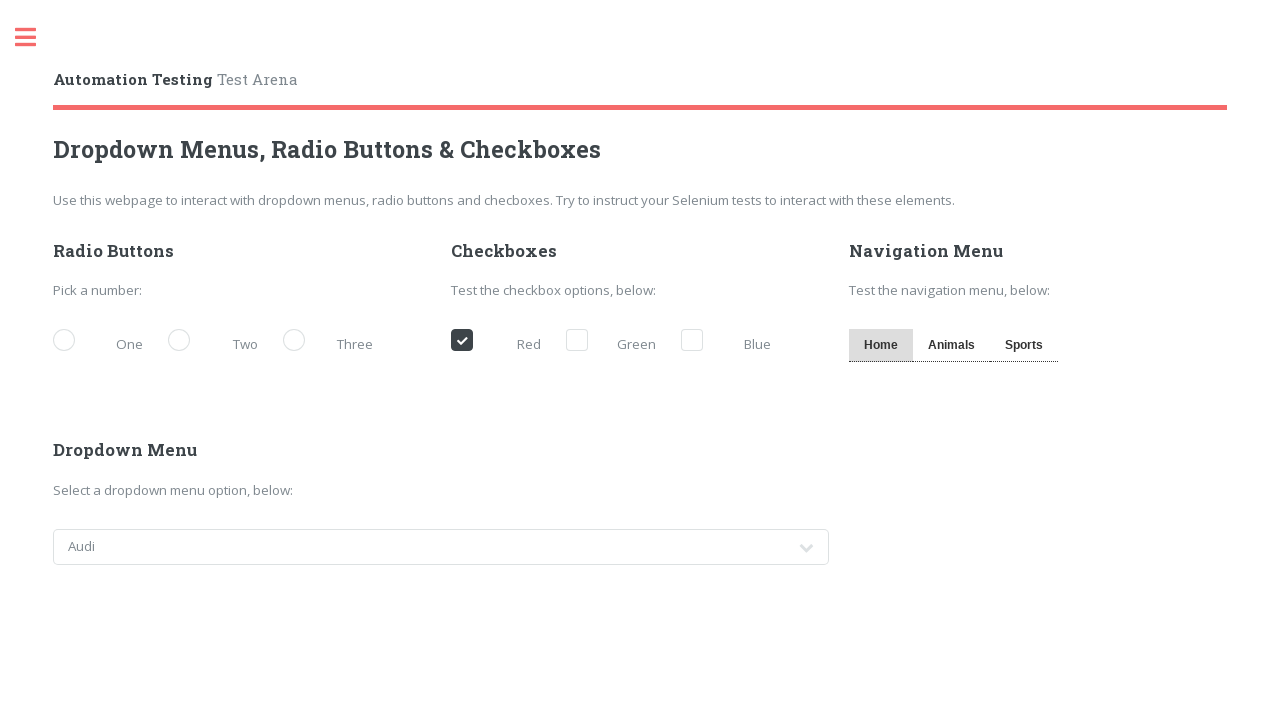

Navigated to dropdown menu test page
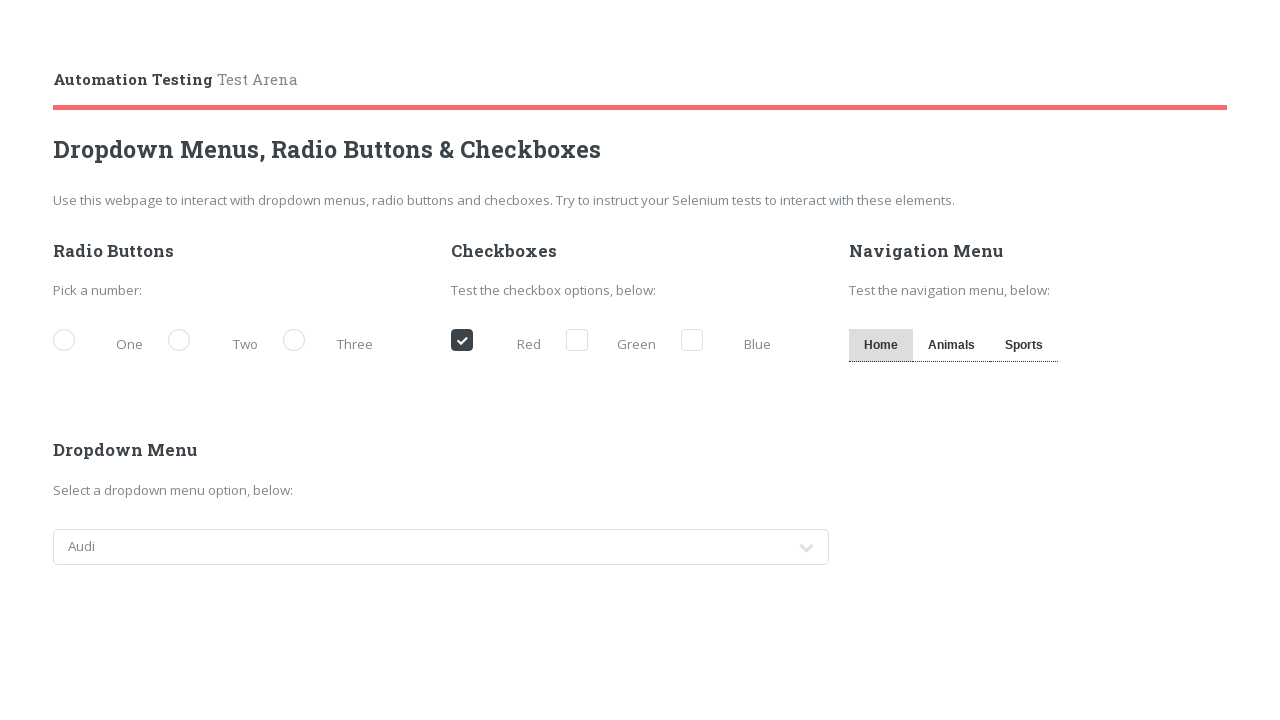

Selected 'Jeep' option from cars dropdown using value attribute on select#cars
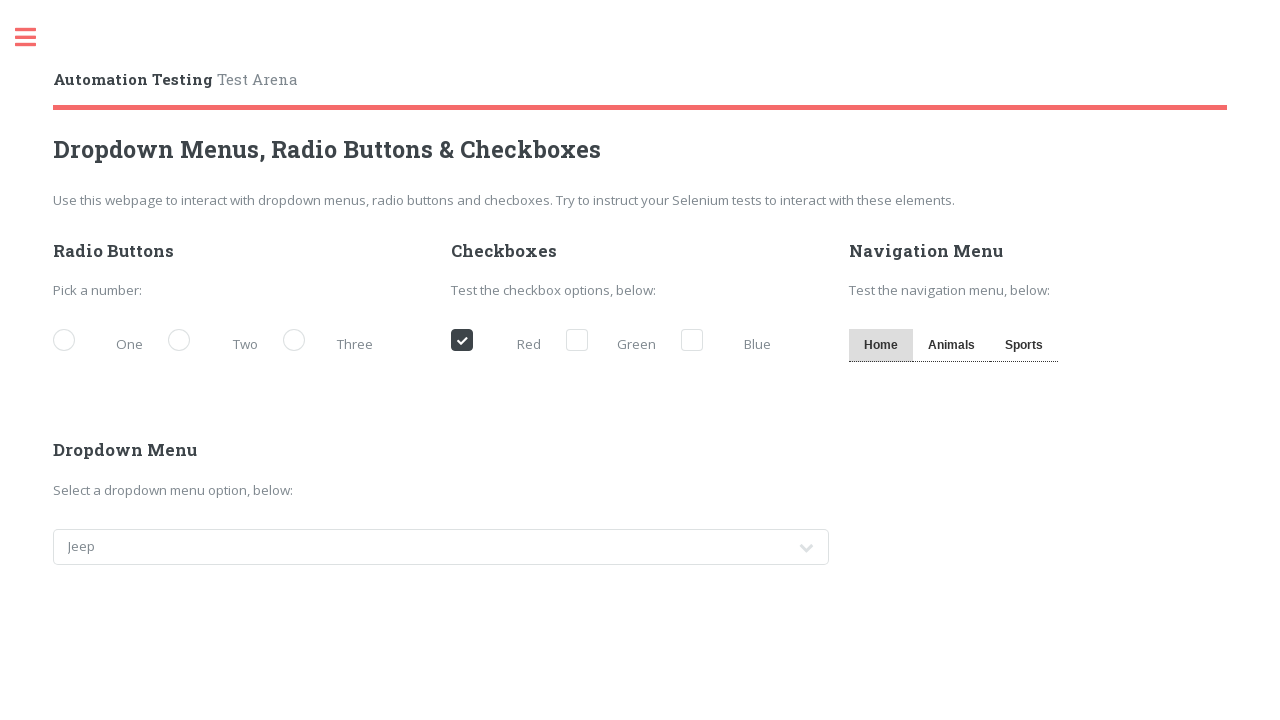

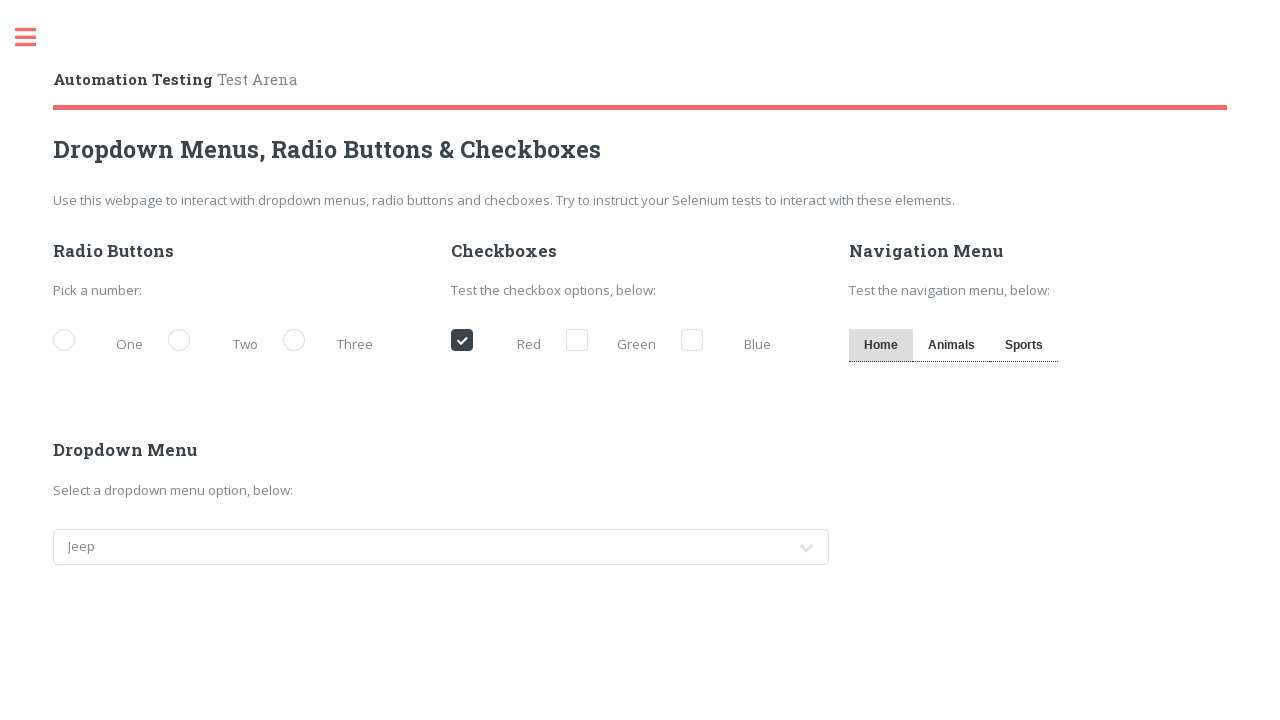